Tests the user registration feature by filling out the registration form with personal information, address, and account credentials, then verifying successful account creation.

Starting URL: https://parabank.parasoft.com/parabank/index.htm

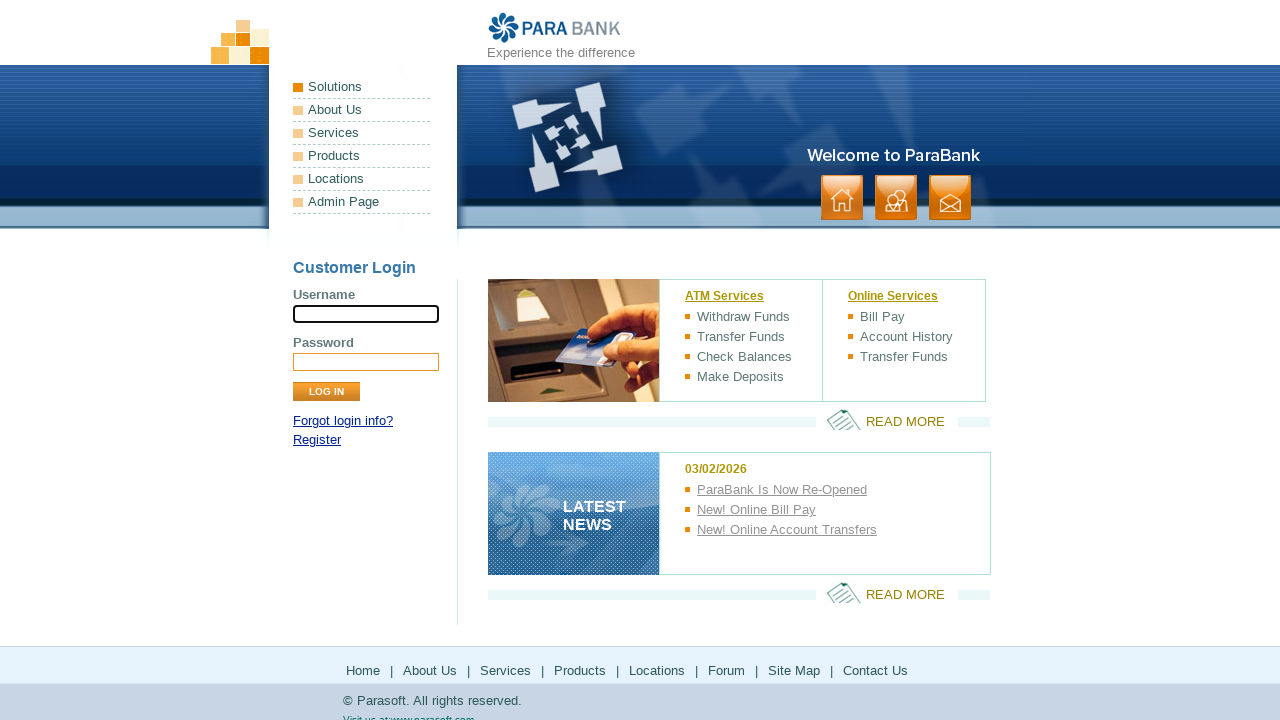

Clicked Register link on login panel at (317, 440) on xpath=//div[@id='loginPanel']/p[2]/a
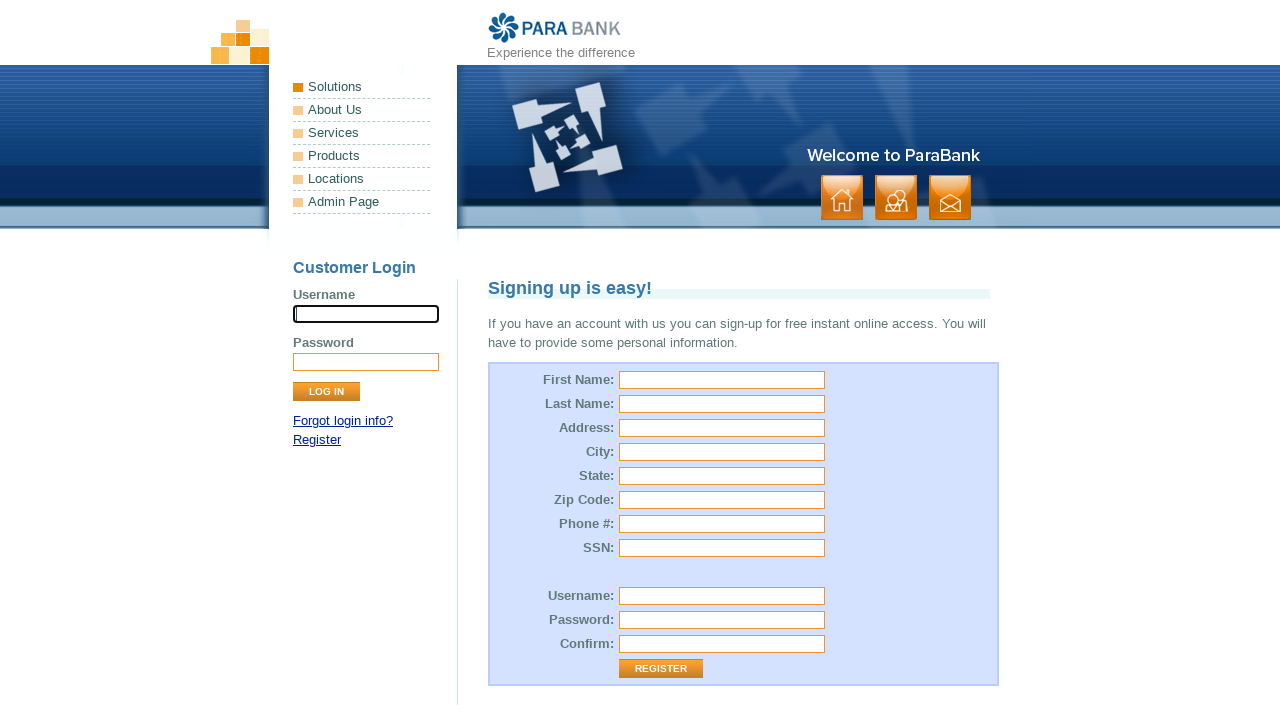

Filled first name field with 'Marcus' on //input[@id='customer.firstName']
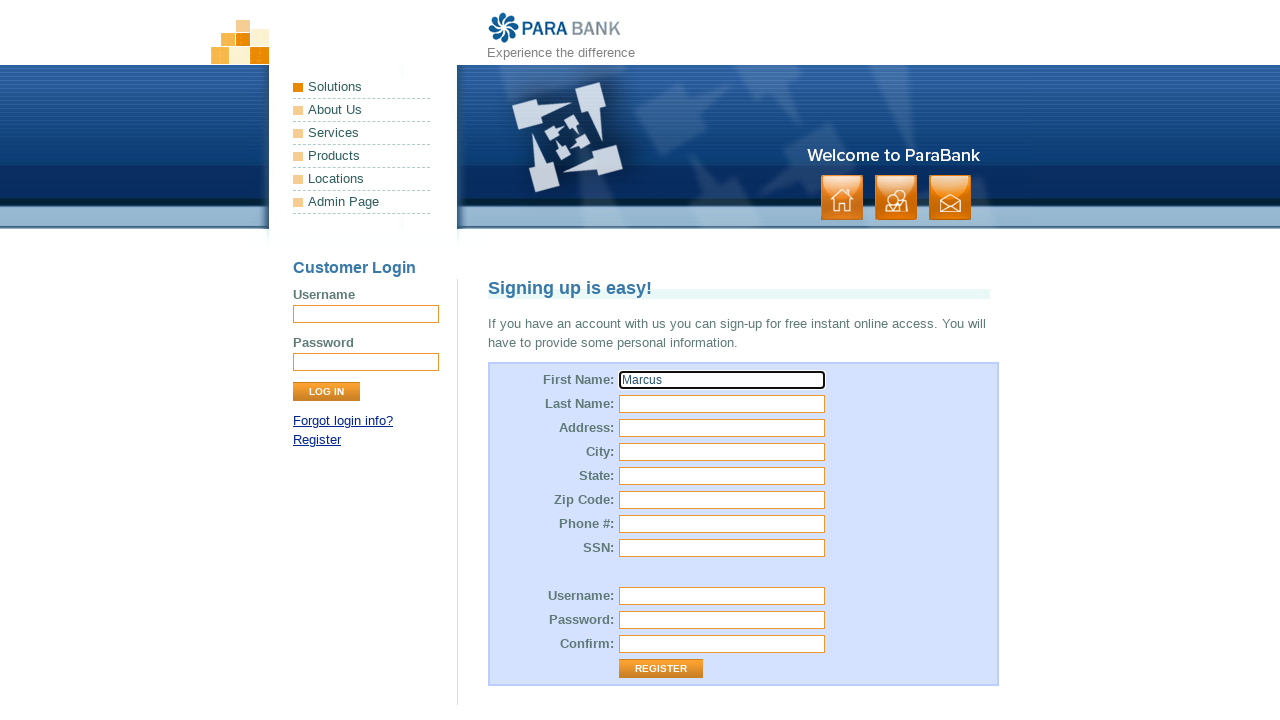

Filled last name field with 'Thompson' on //input[@id='customer.lastName']
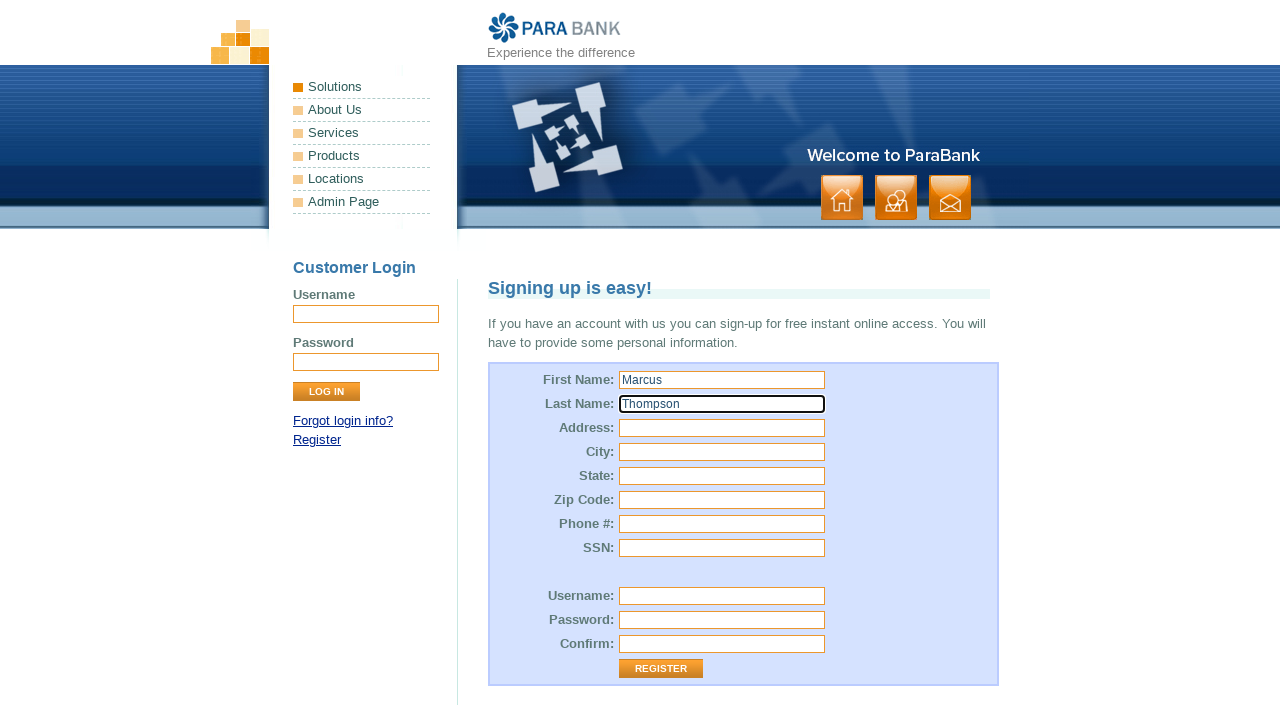

Filled street address field with '742 Oak Avenue' on //input[@id='customer.address.street']
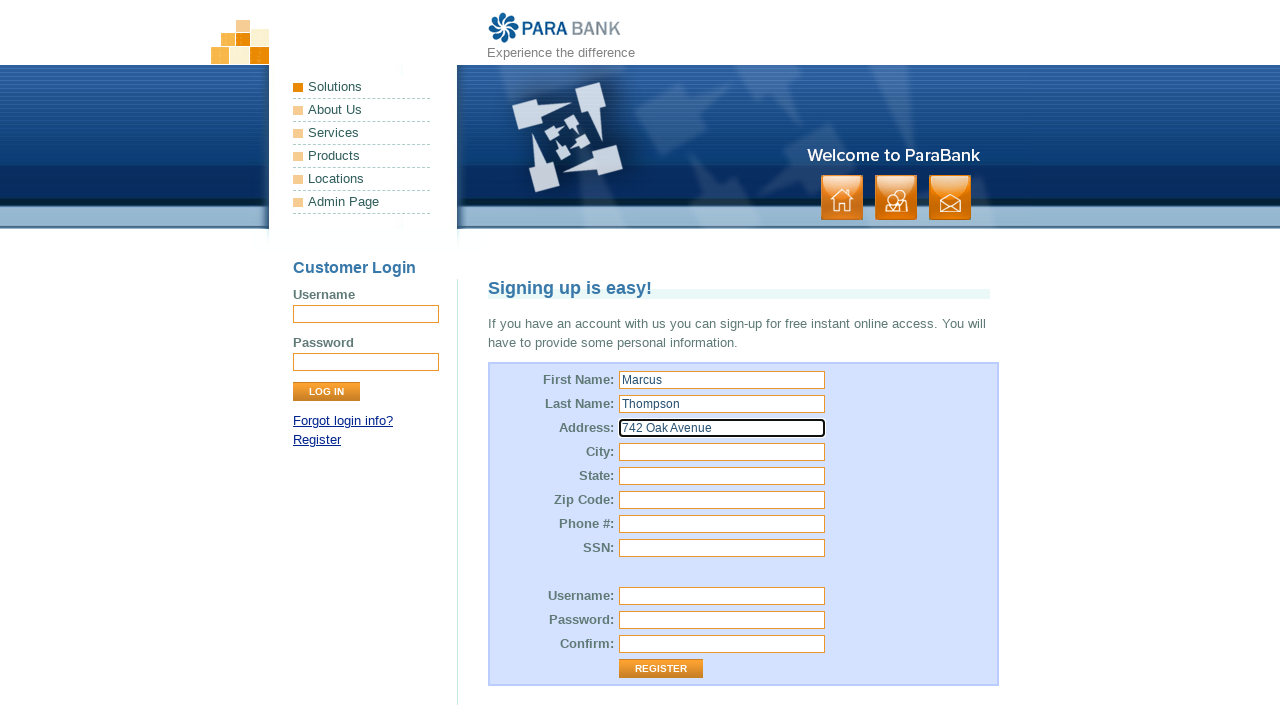

Filled city field with 'Portland' on //input[@id='customer.address.city']
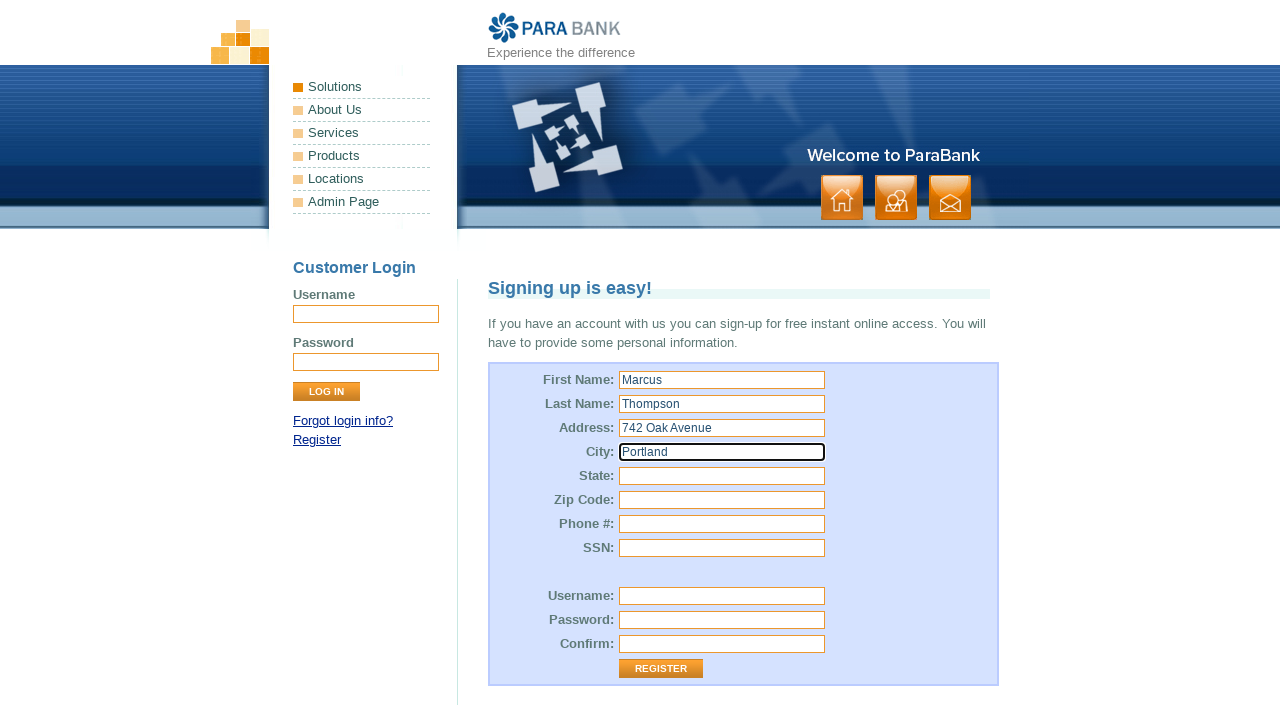

Filled state field with 'Oregon' on //input[@id='customer.address.state']
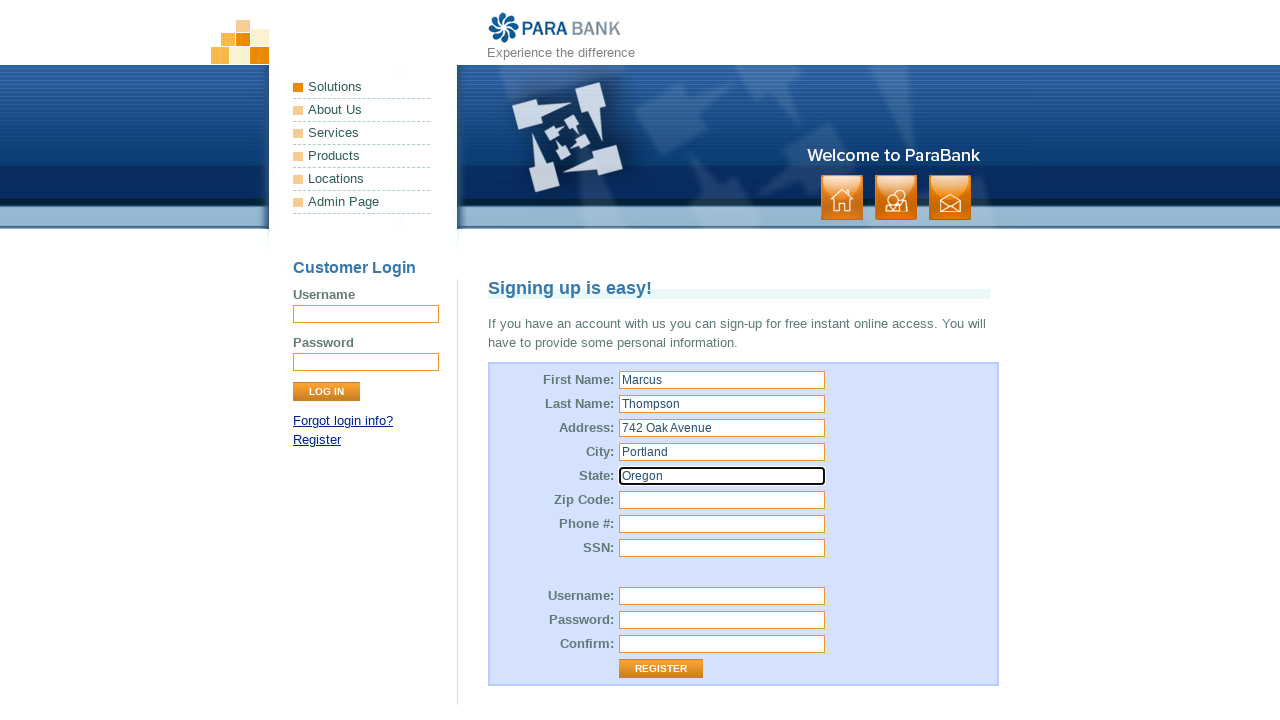

Filled zip code field with '97201' on //input[@id='customer.address.zipCode']
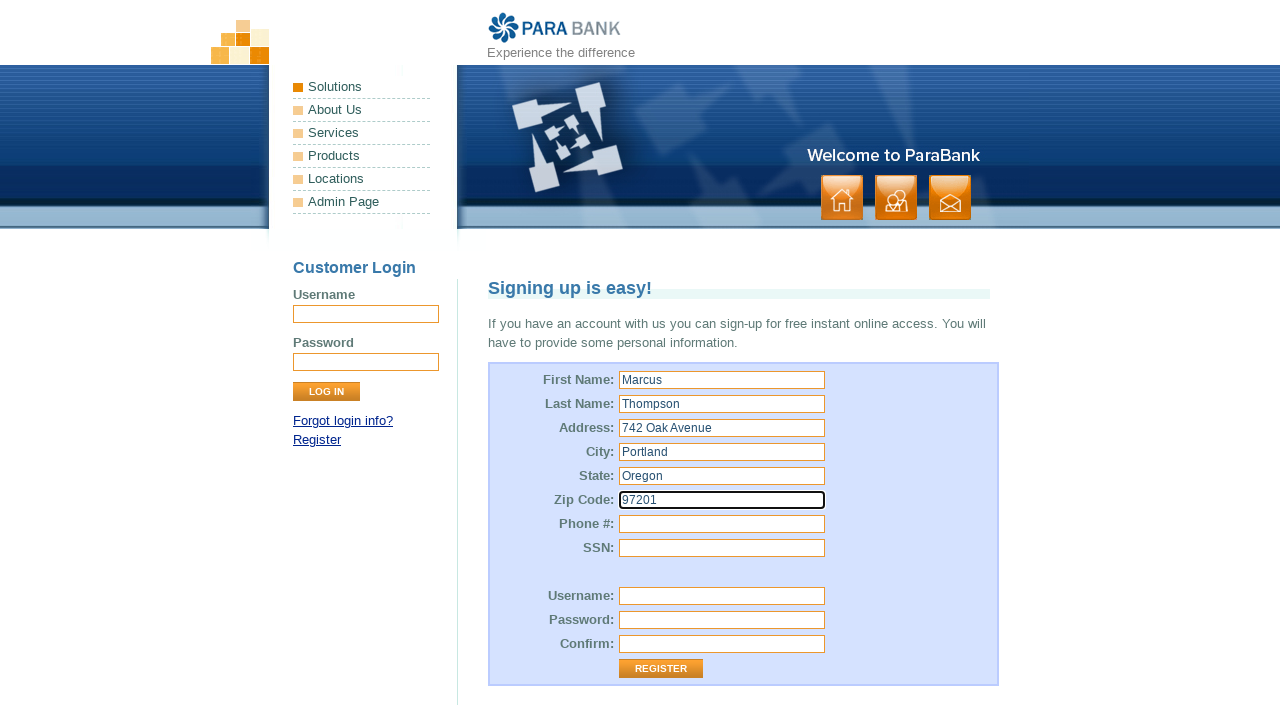

Filled phone number field with '5031234567' on //input[@id='customer.phoneNumber']
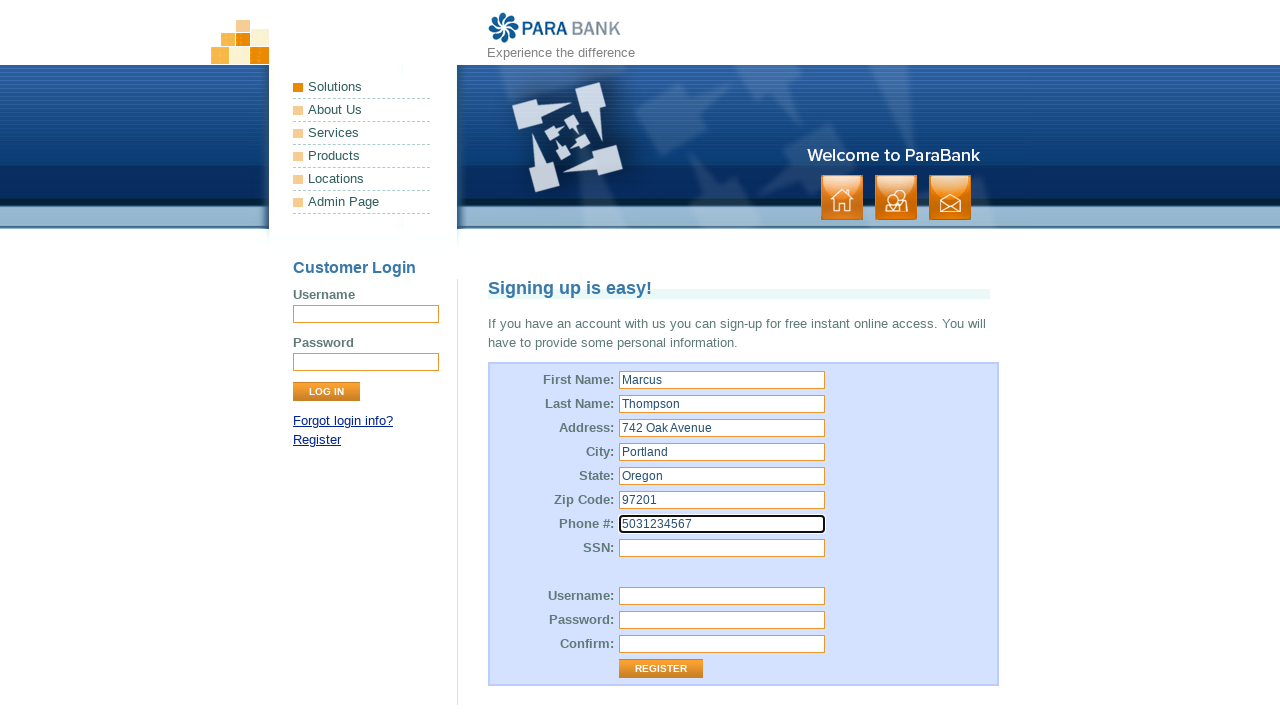

Filled SSN field with '9876' on //input[@id='customer.ssn']
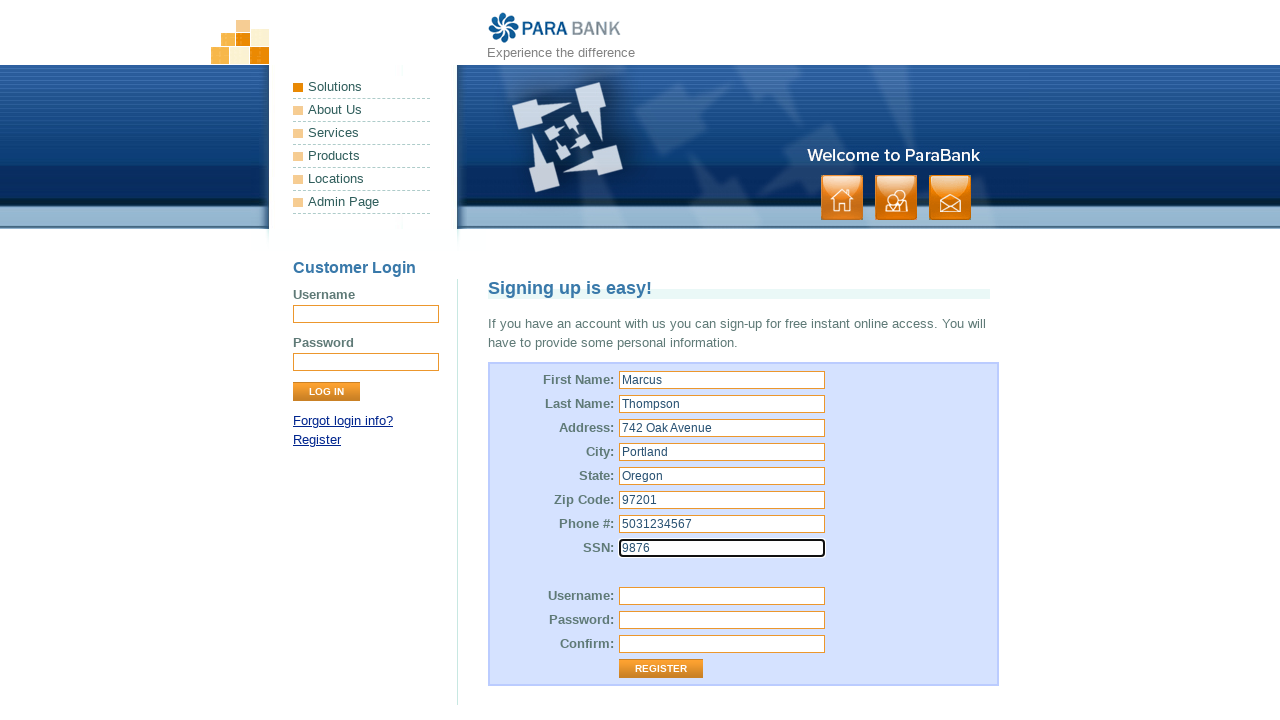

Filled username field with 'testuser_87432' on //input[@name='customer.username']
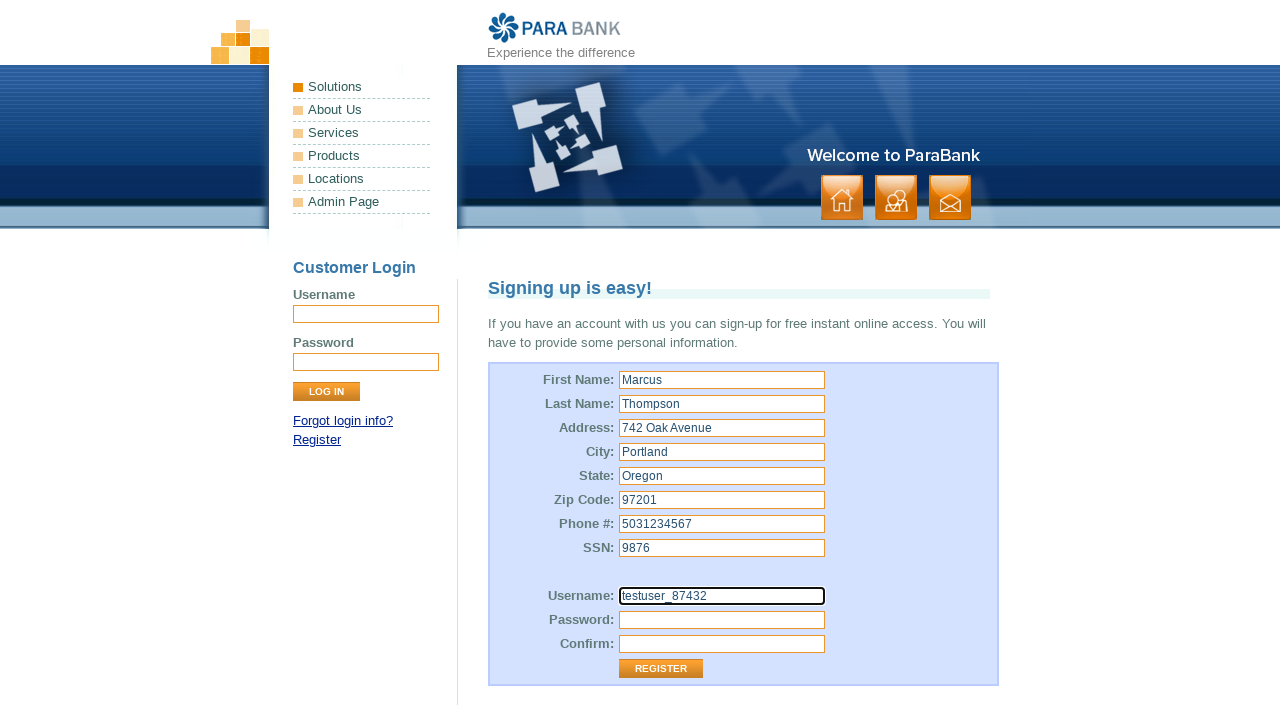

Filled password field with secure password on //input[@name='customer.password']
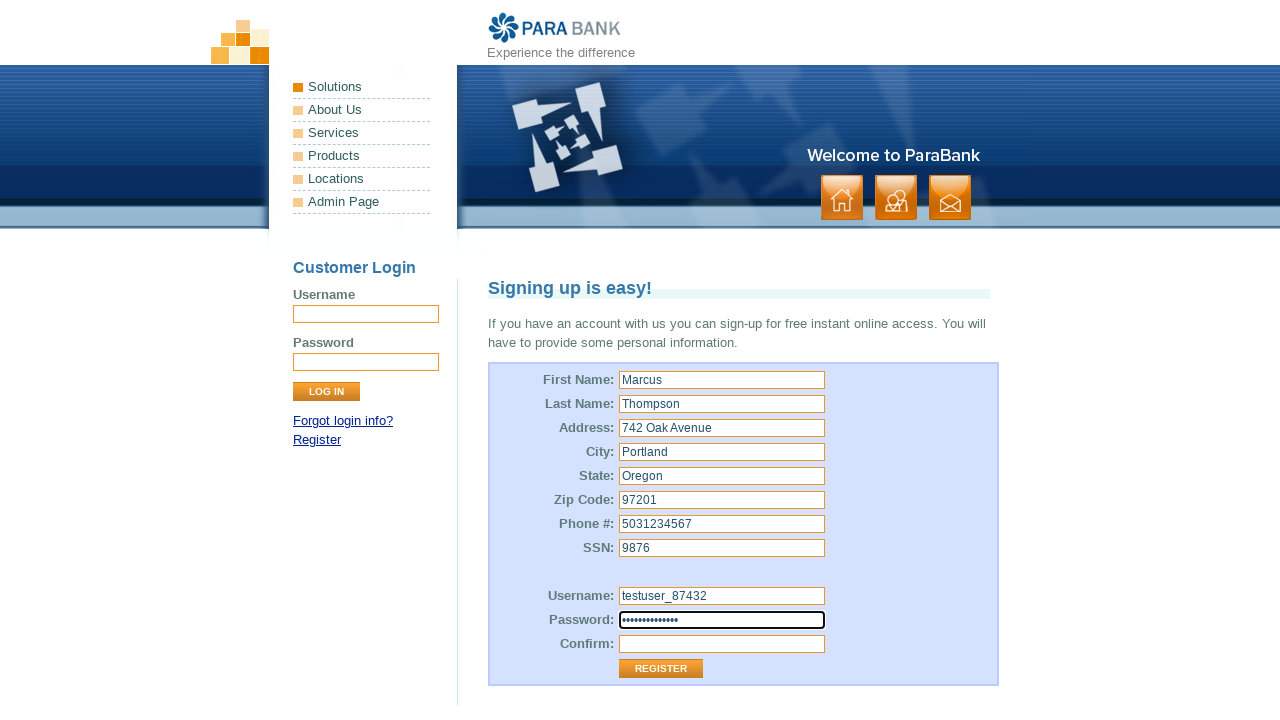

Filled password confirmation field with same secure password on //input[@name='repeatedPassword']
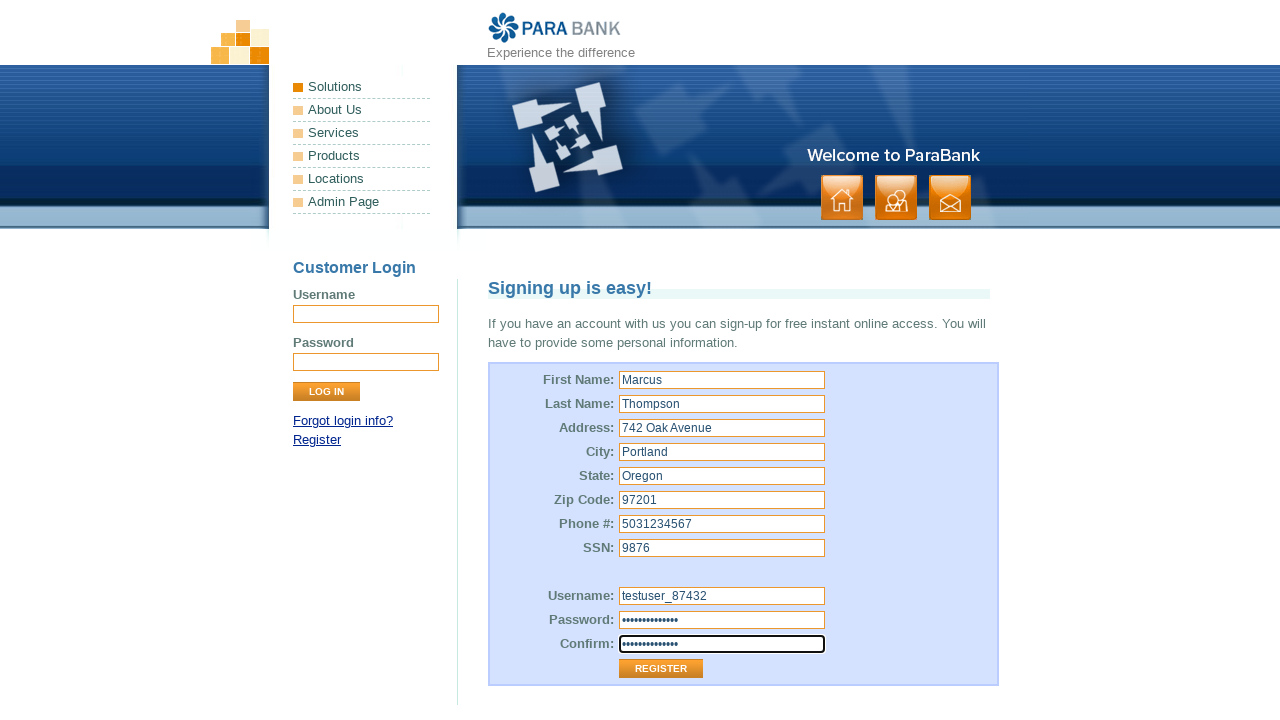

Clicked Register button to submit registration form at (661, 669) on .button[value='Register']
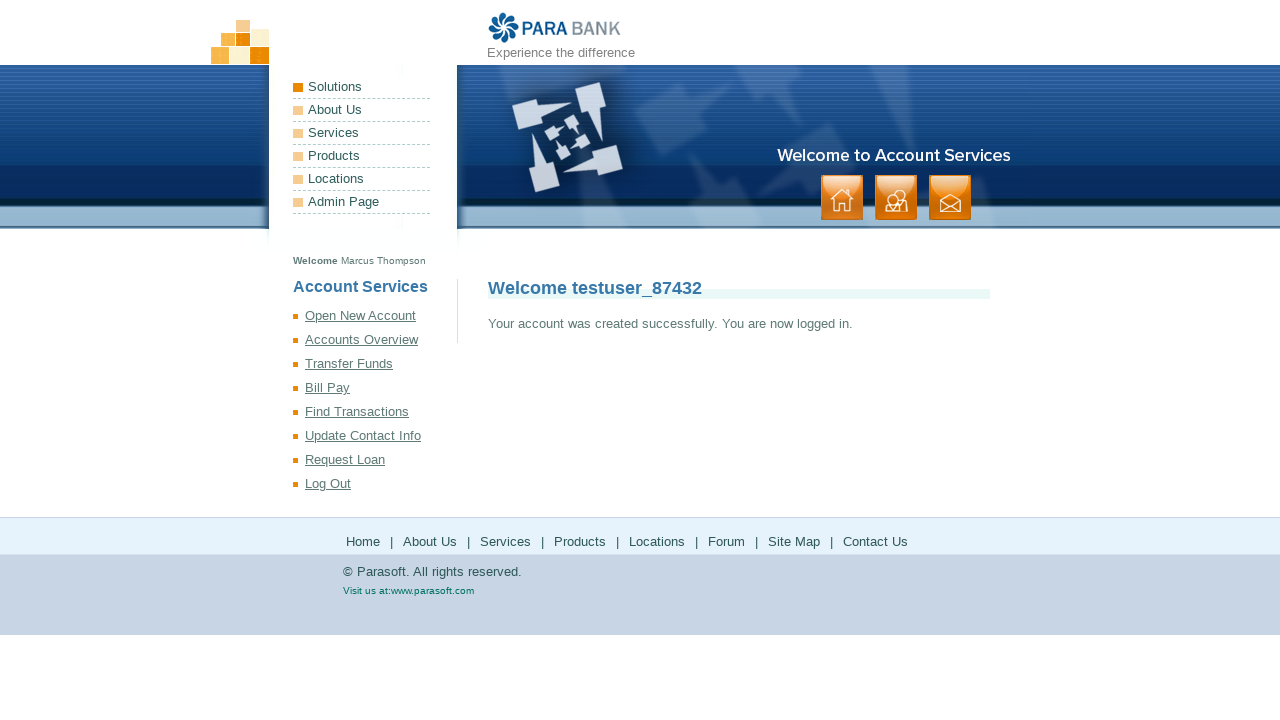

Registration confirmation message appeared, verifying successful account creation
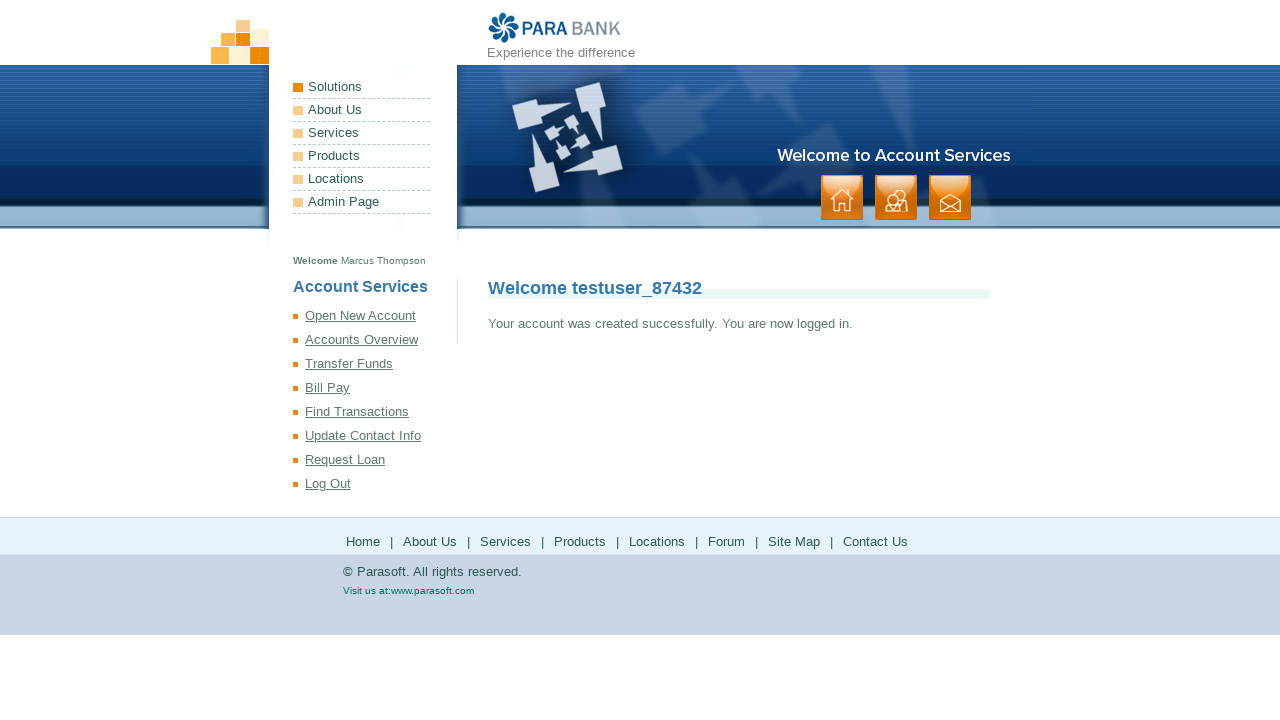

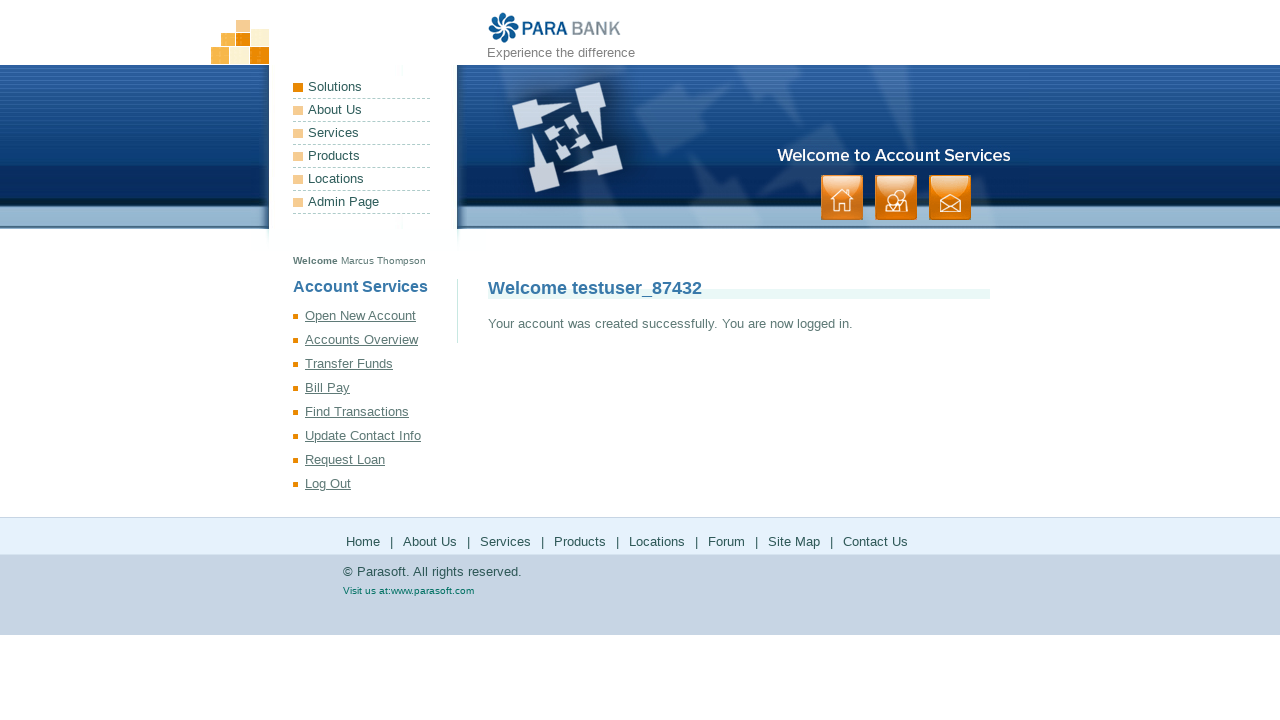